Tests large modal dialog functionality by opening it, verifying its content contains Lorem Ipsum text, and closing it

Starting URL: https://demoqa.com/modal-dialogs

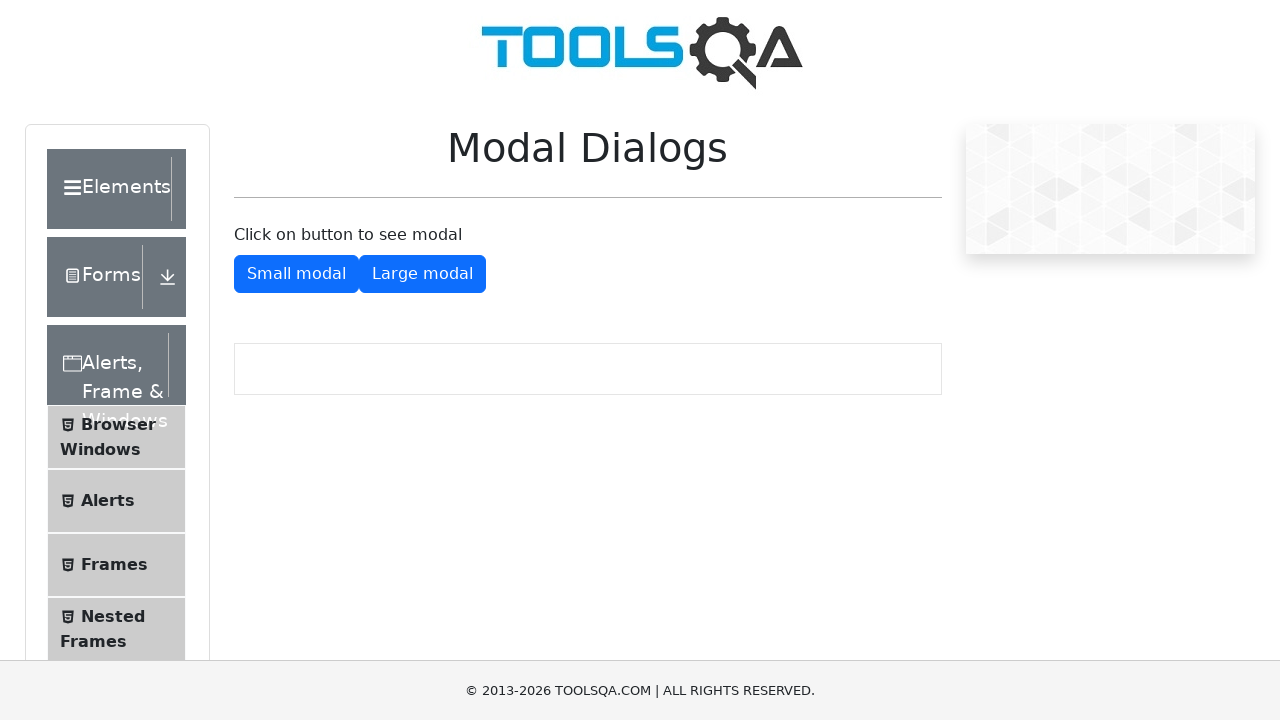

Clicked the Large Modal button to open modal dialog at (422, 274) on button#showLargeModal
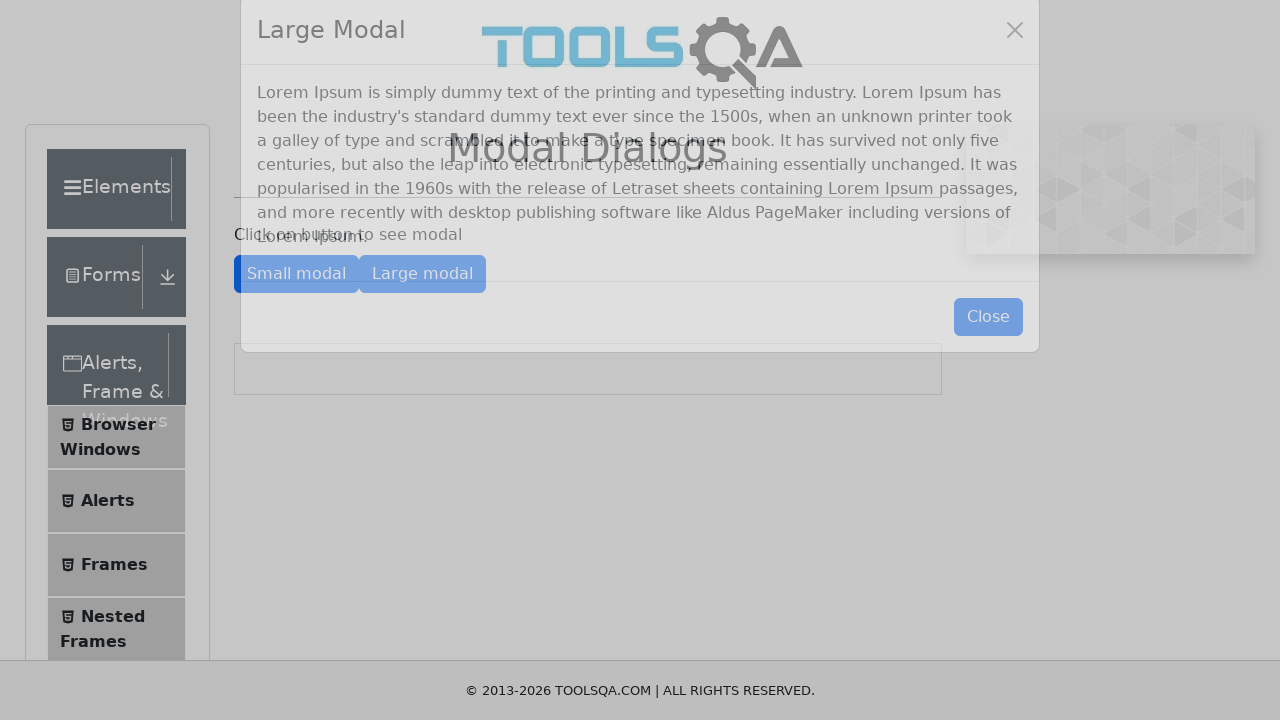

Modal dialog appeared and is visible
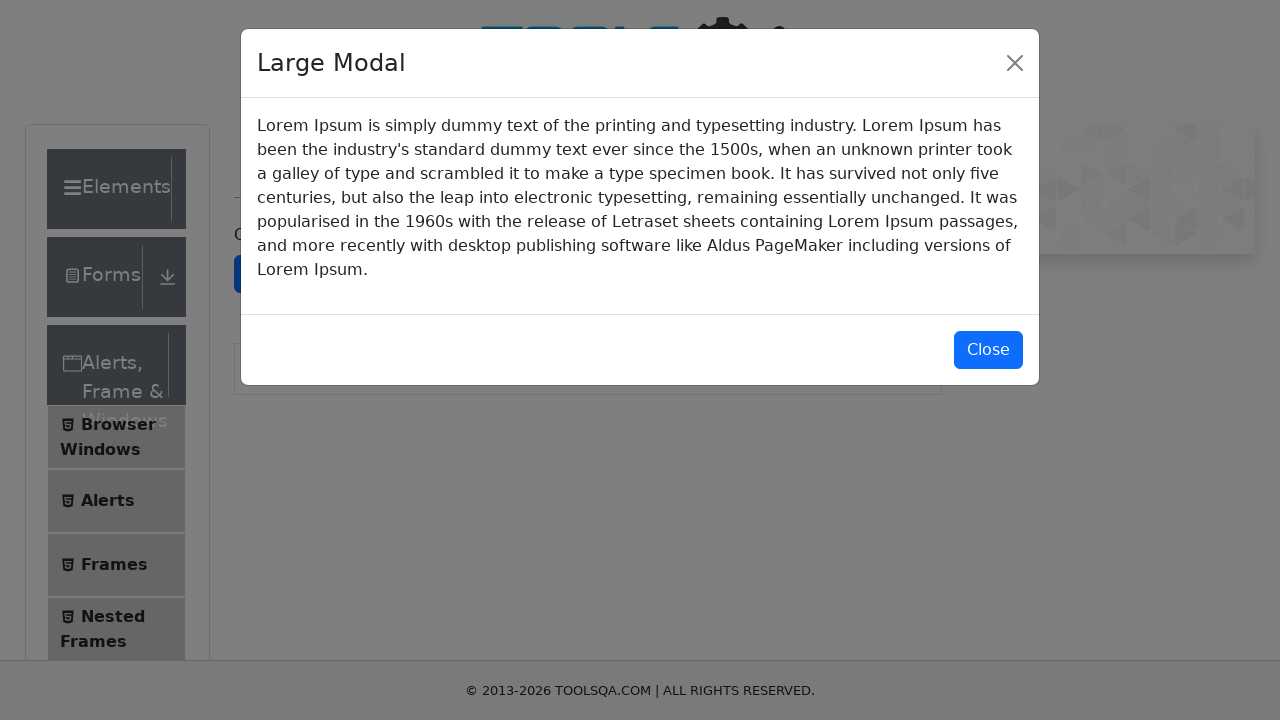

Retrieved modal body text content
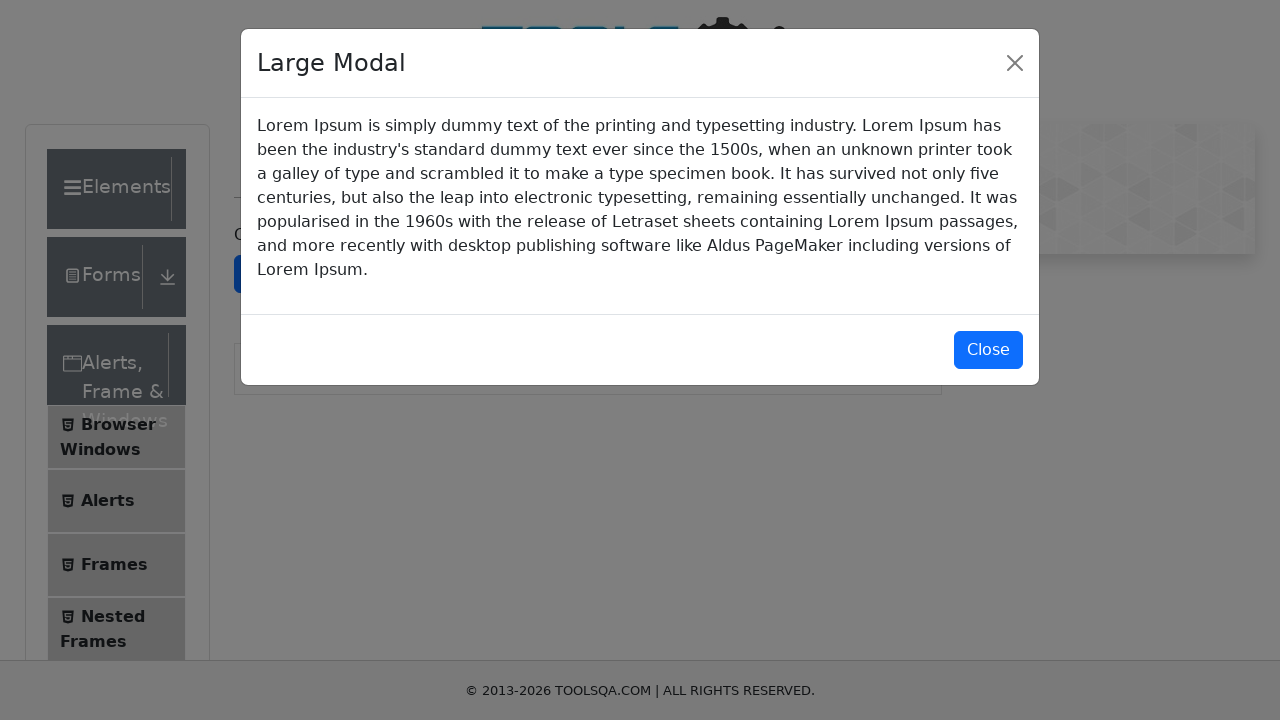

Verified modal contains Lorem Ipsum text
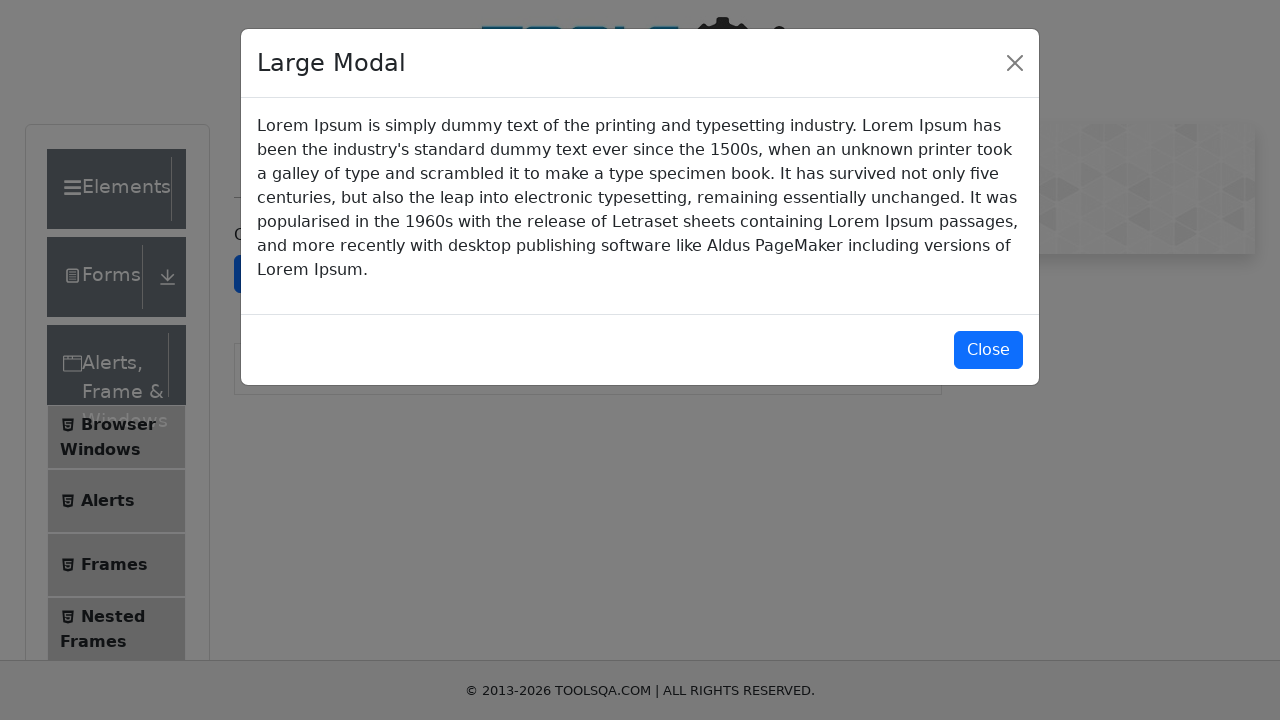

Clicked close button to close modal dialog at (988, 350) on .modal-content button.close, .modal-content button#closeLargeModal
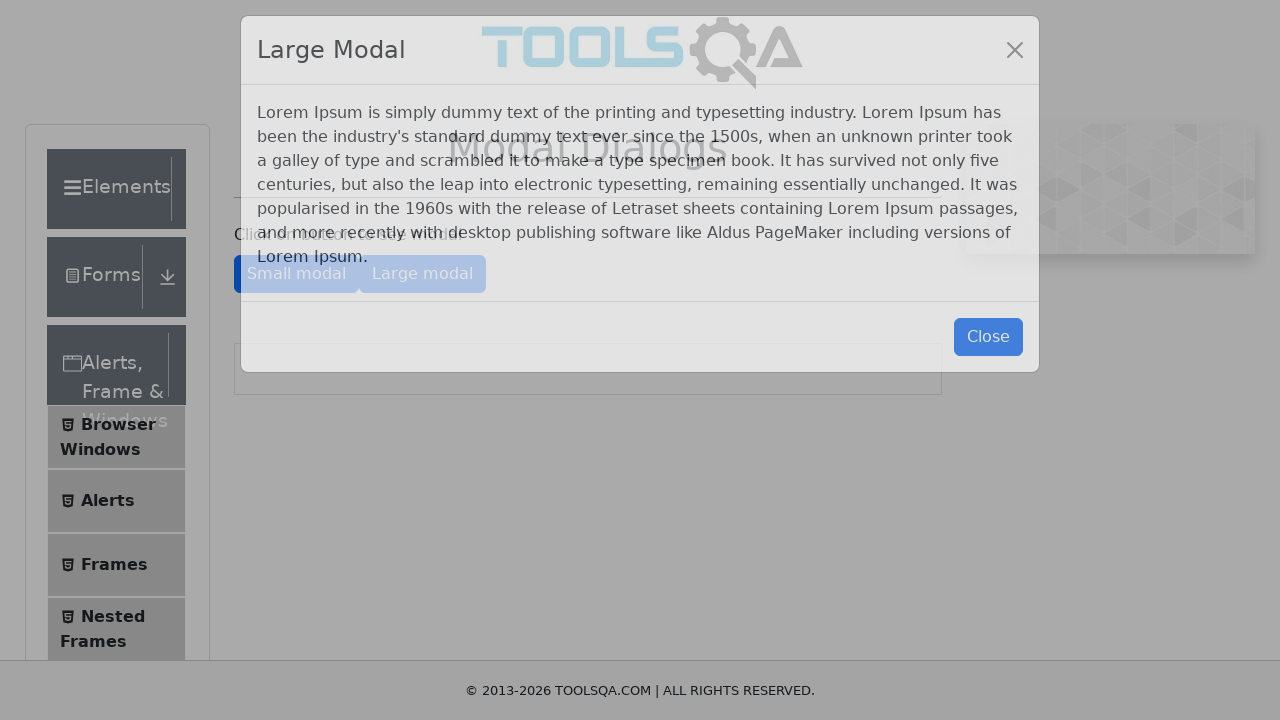

Verified modal dialog is closed and hidden
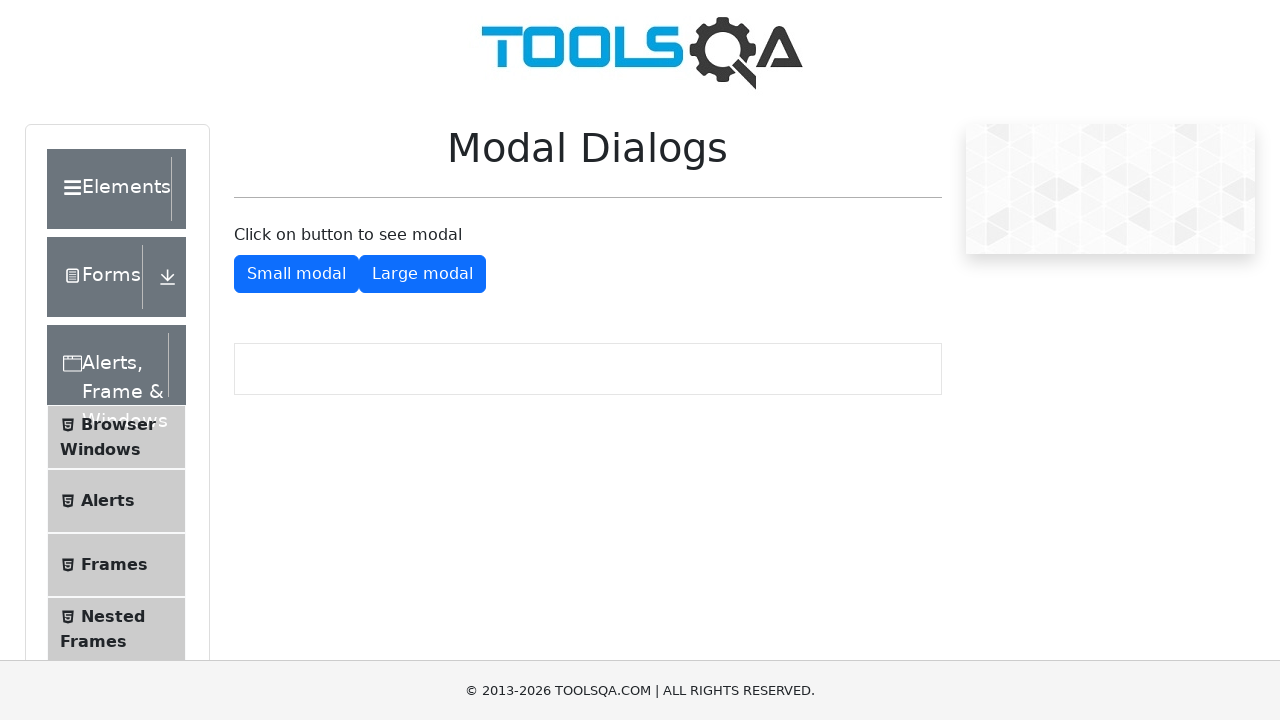

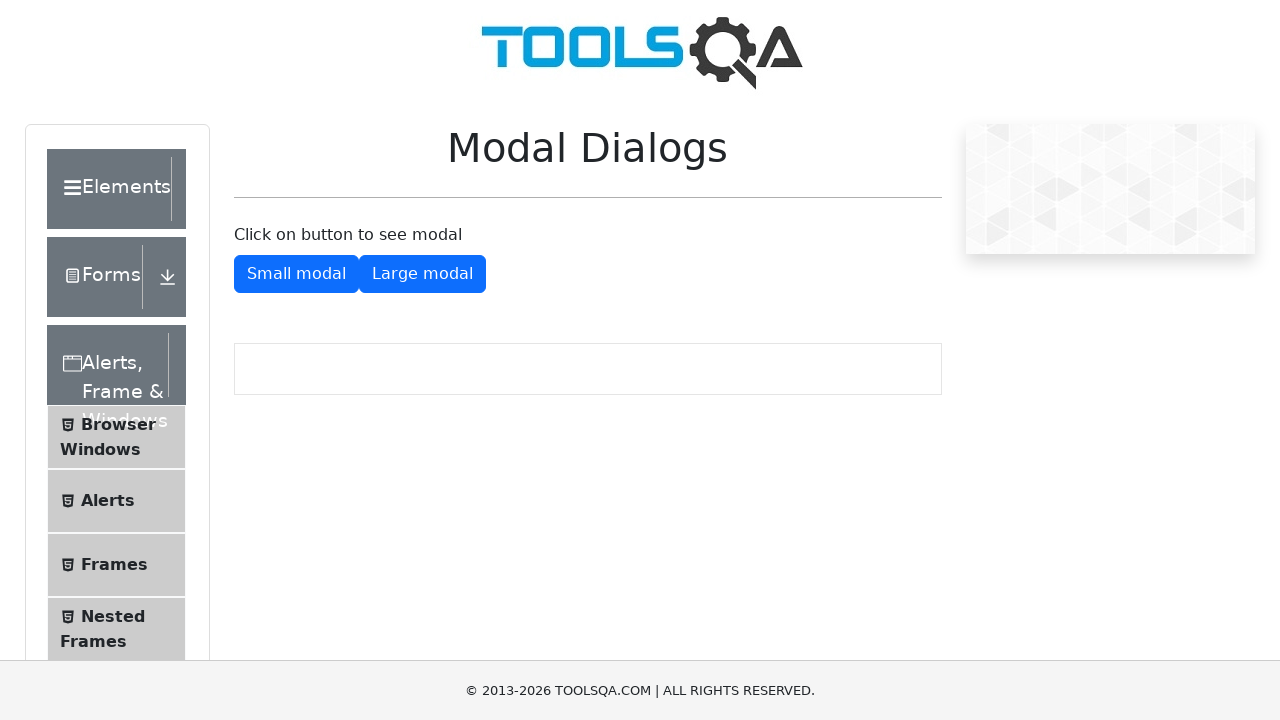